Tests slider interaction by dragging the slider handle from its initial position to a new position using mouse actions

Starting URL: https://jqueryui.com/resources/demos/slider/default.html

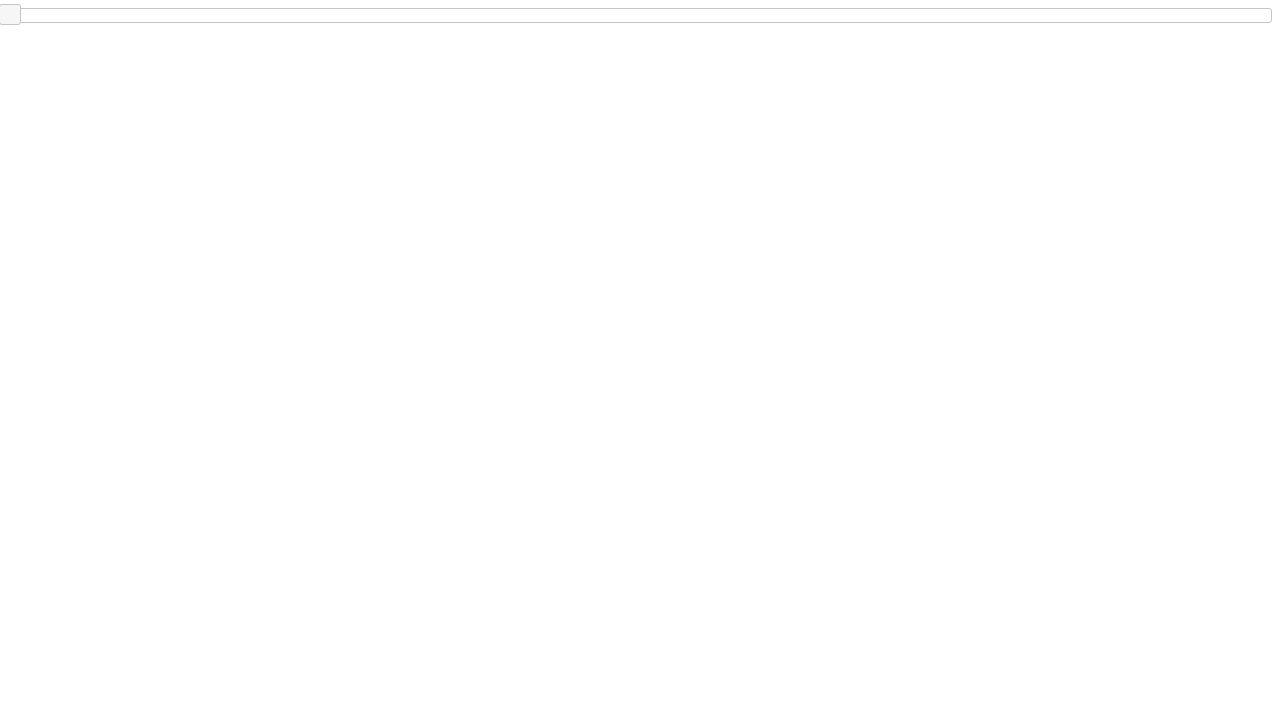

Waited for slider element to be visible
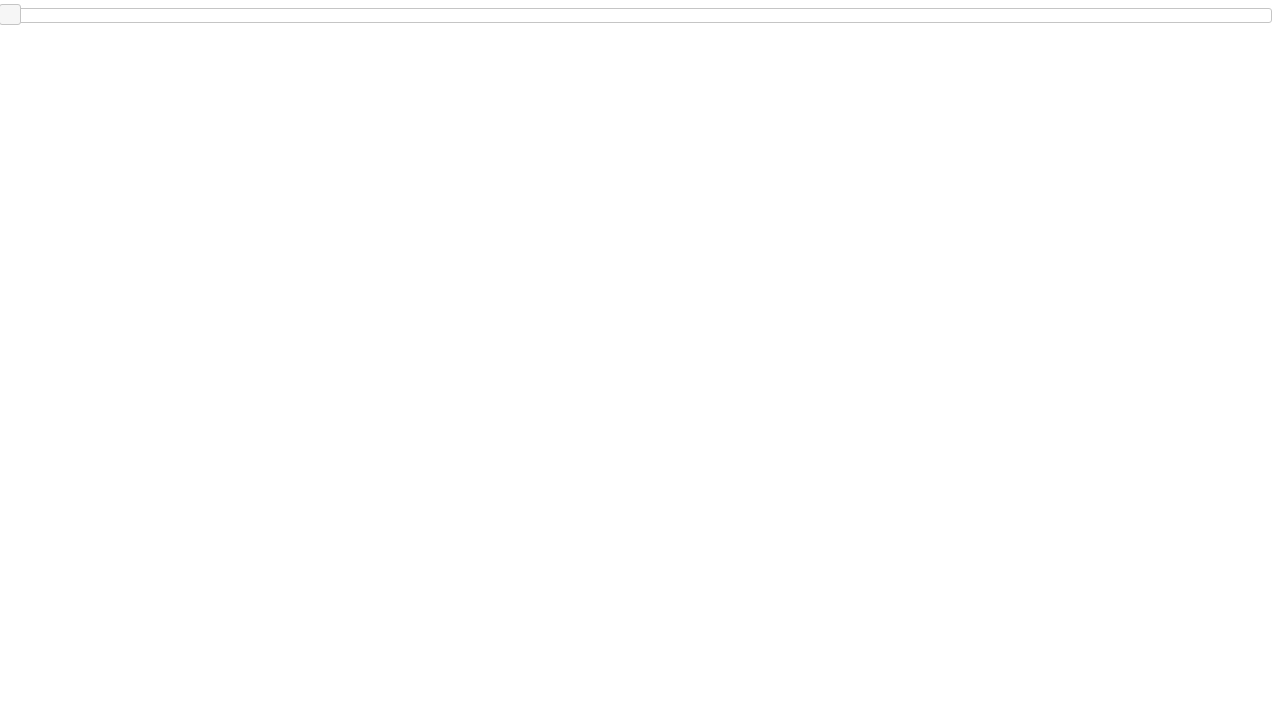

Retrieved slider bounding box dimensions
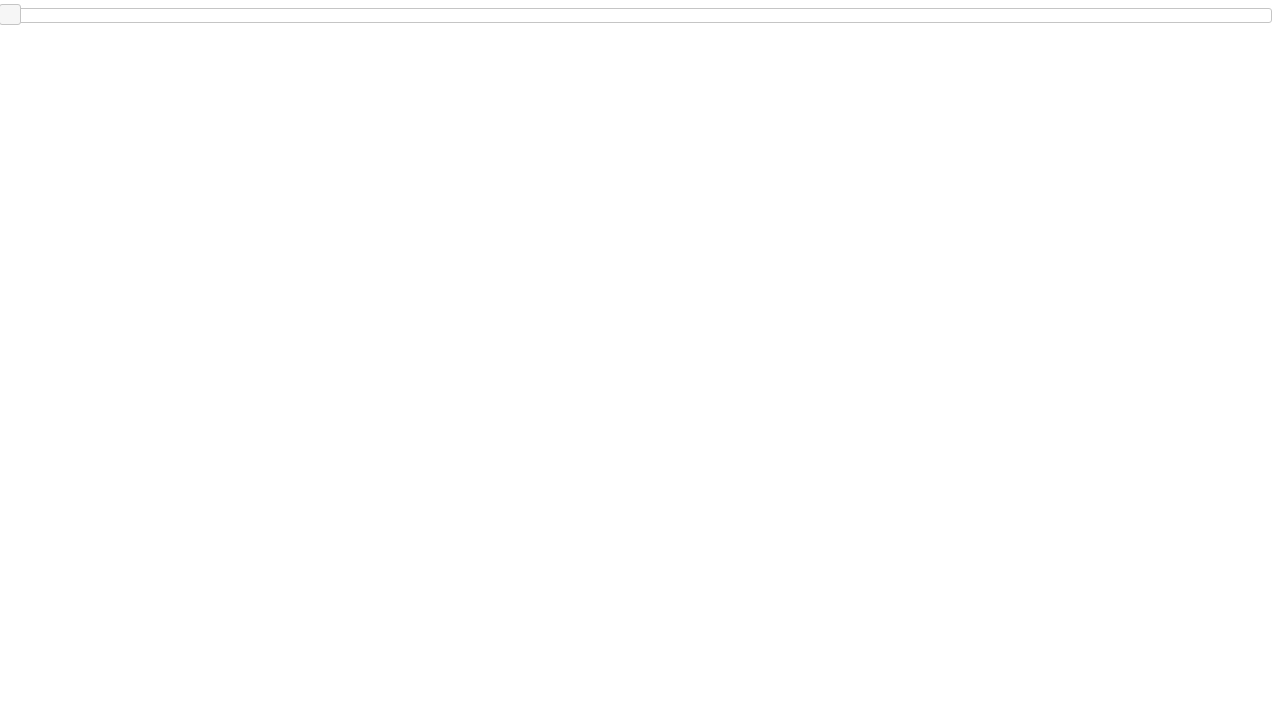

Moved mouse to center of slider handle at (10, 15)
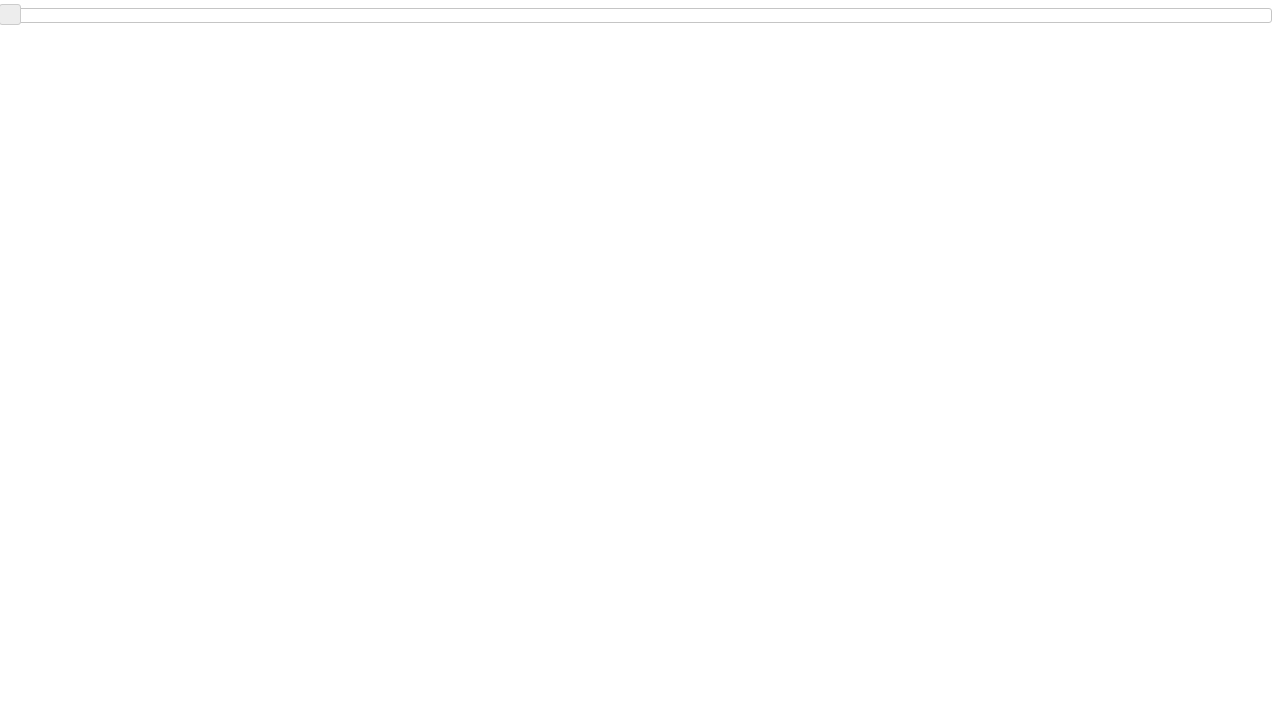

Pressed mouse button down on slider handle at (10, 15)
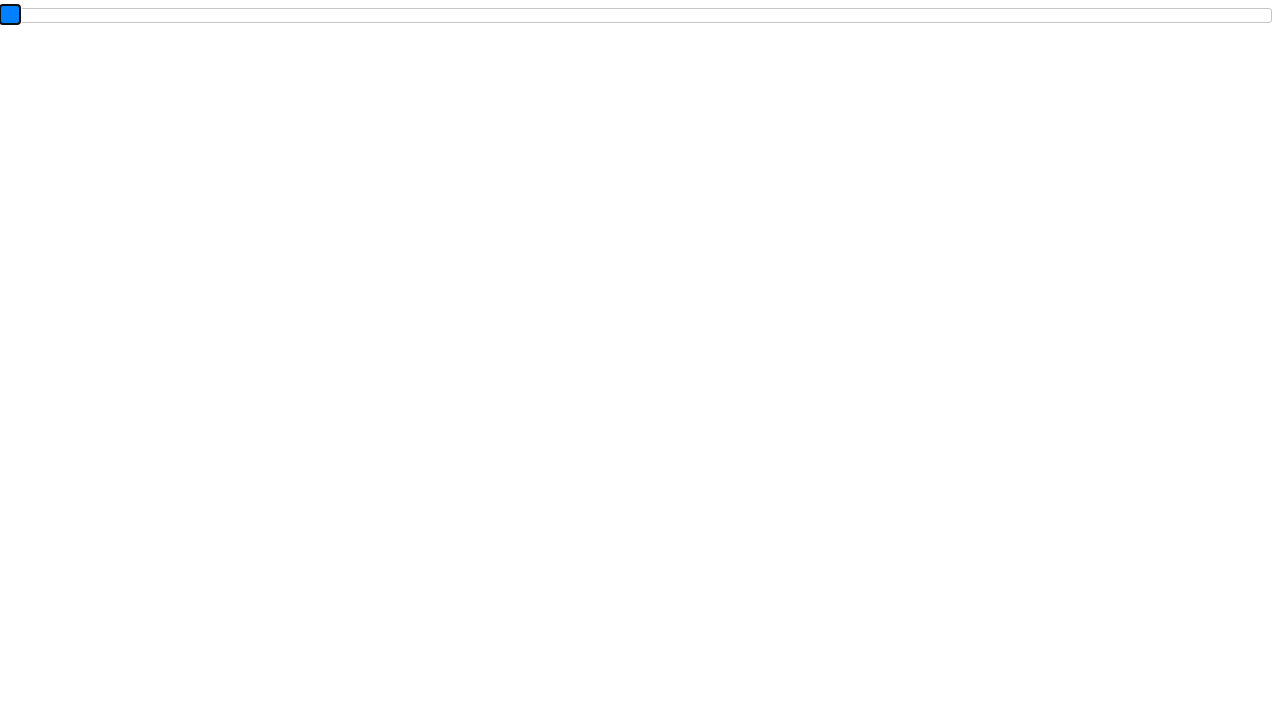

Dragged slider handle 400 pixels to the right at (399, 15)
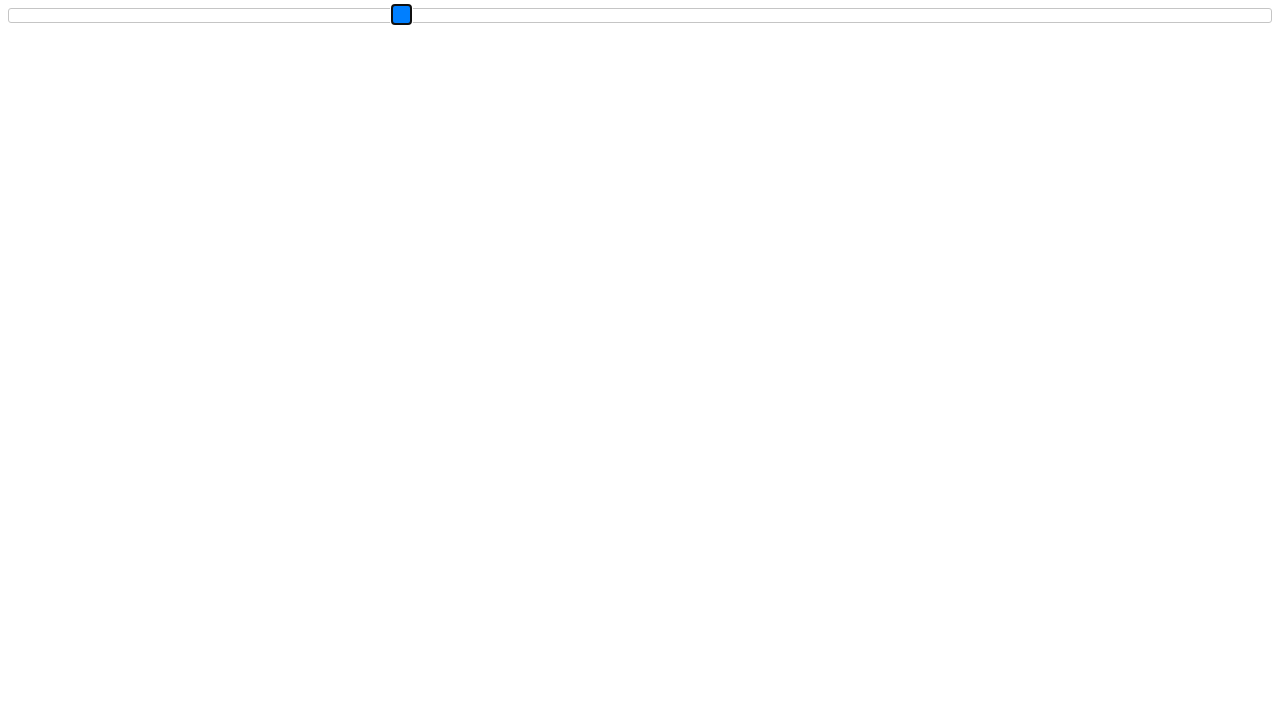

Released mouse button to complete slider drag at (399, 15)
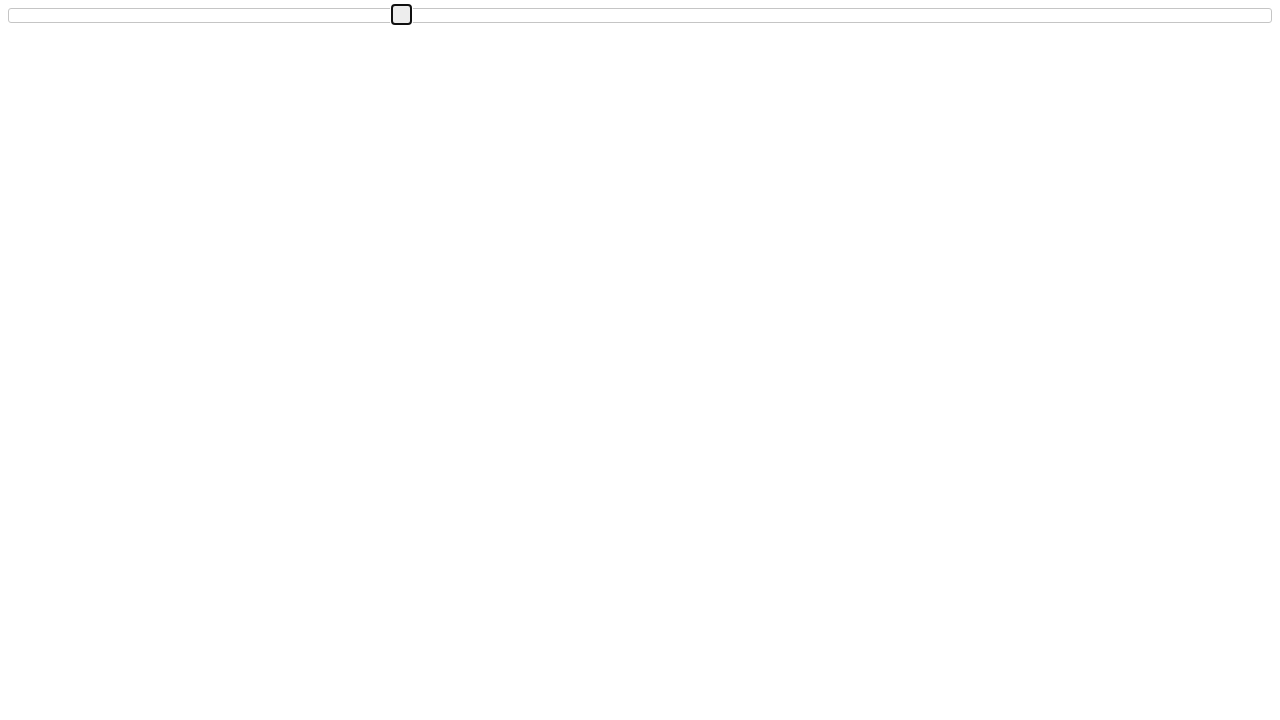

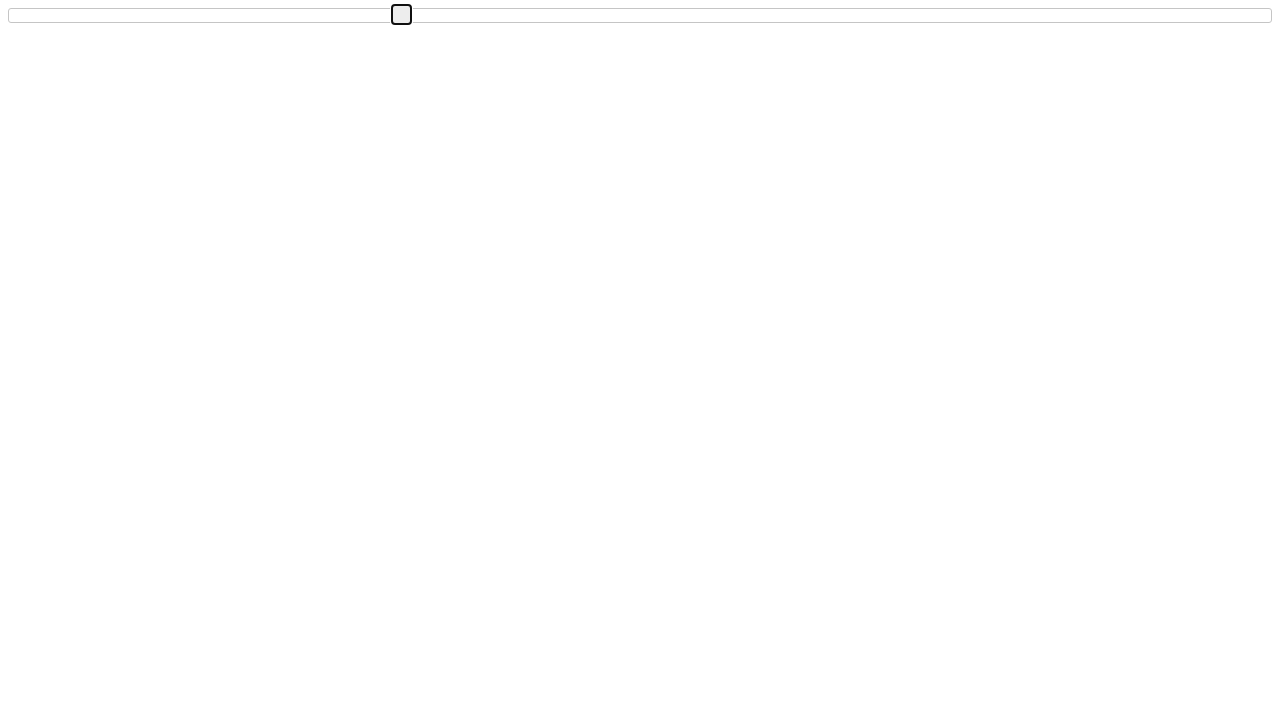